Tests AJAX functionality by clicking a button and waiting for dynamically loaded content to appear in a success message element

Starting URL: http://uitestingplayground.com/ajax

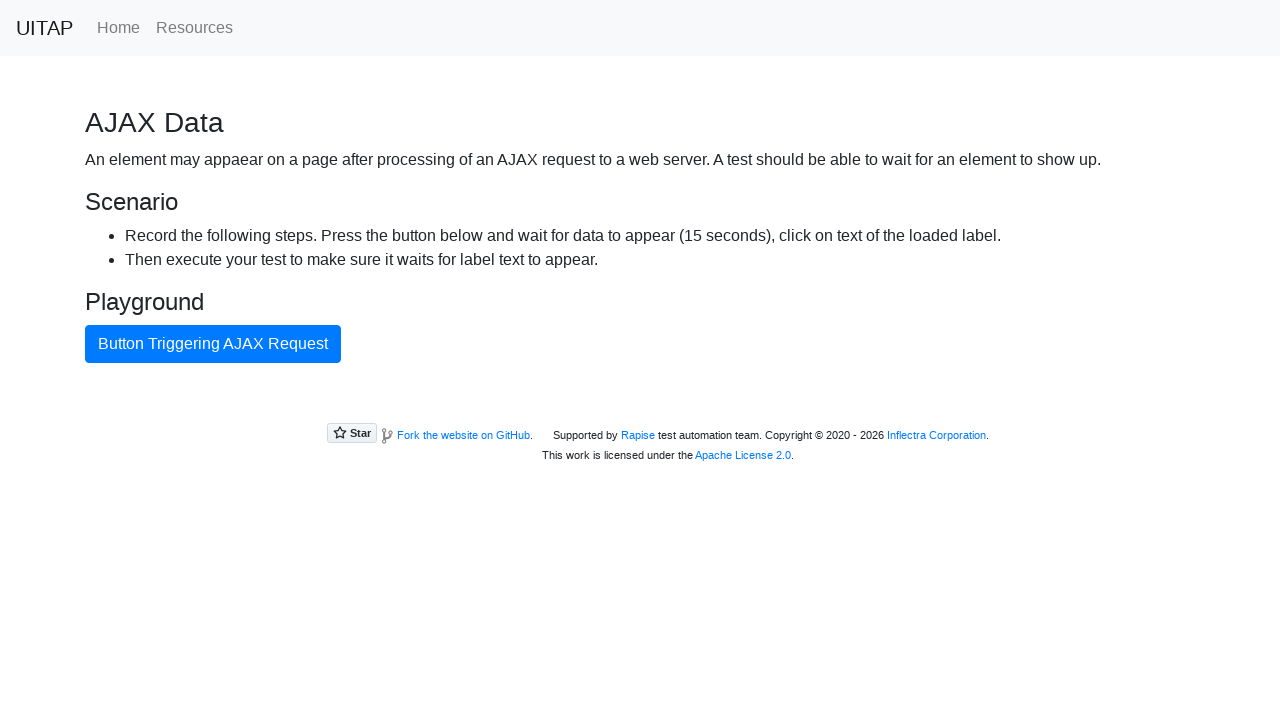

Clicked the blue AJAX button at (213, 344) on #ajaxButton
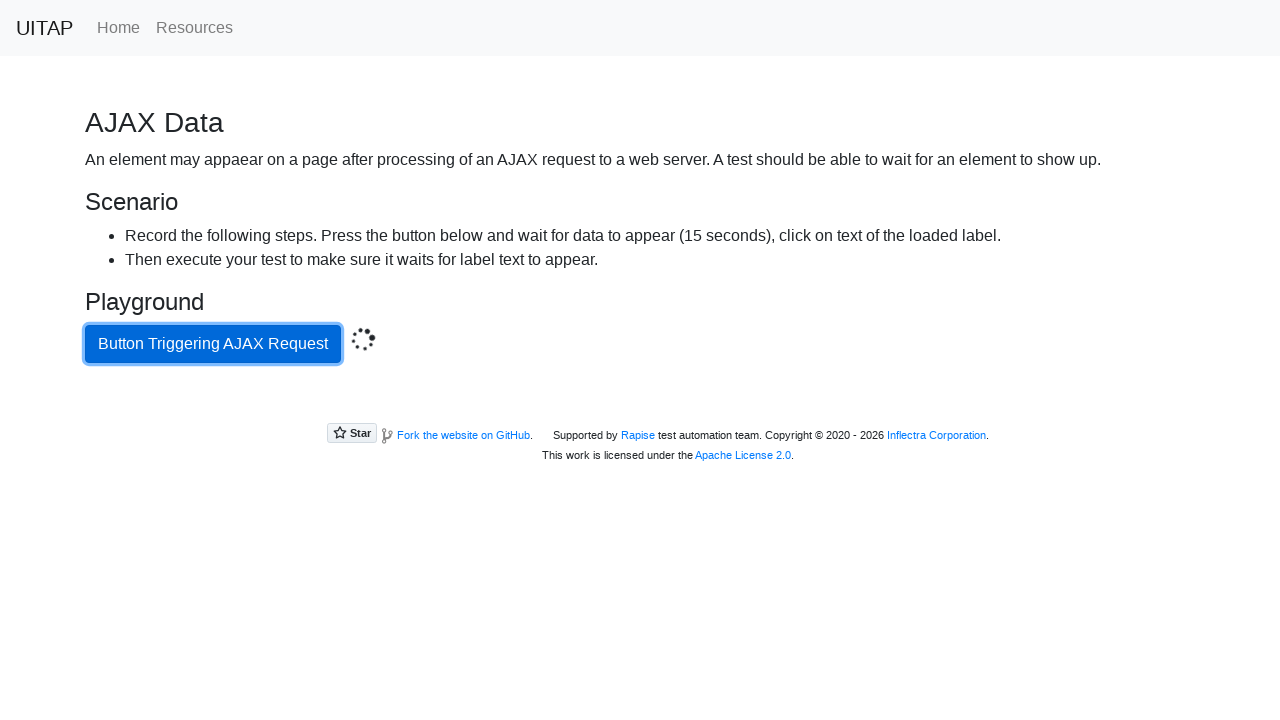

Waited for green success message to appear after AJAX content loaded
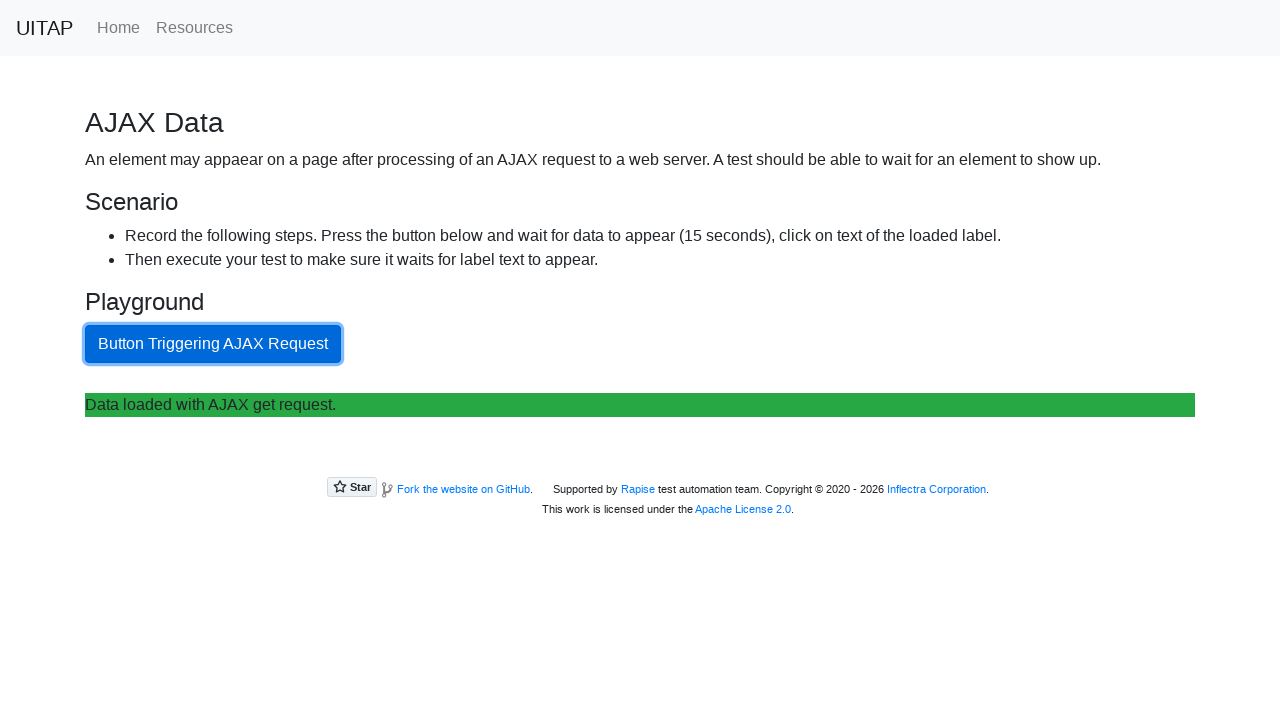

Retrieved success message text: 'Data loaded with AJAX get request.'
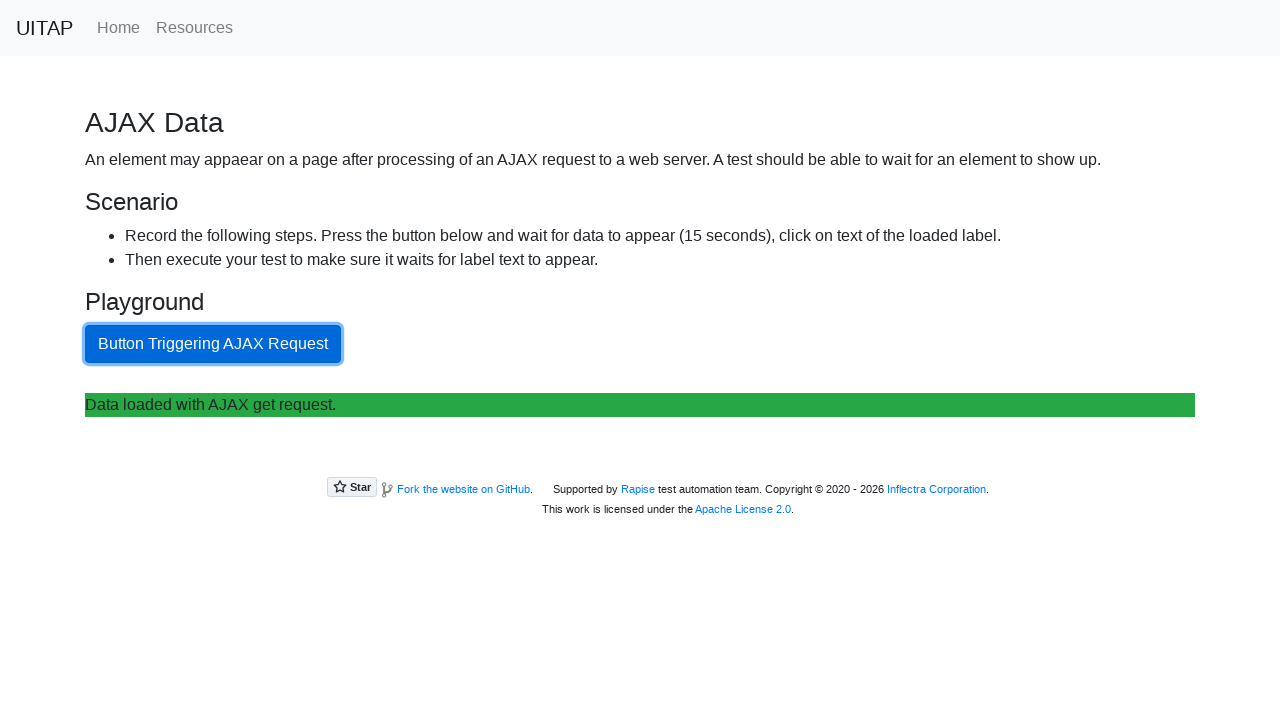

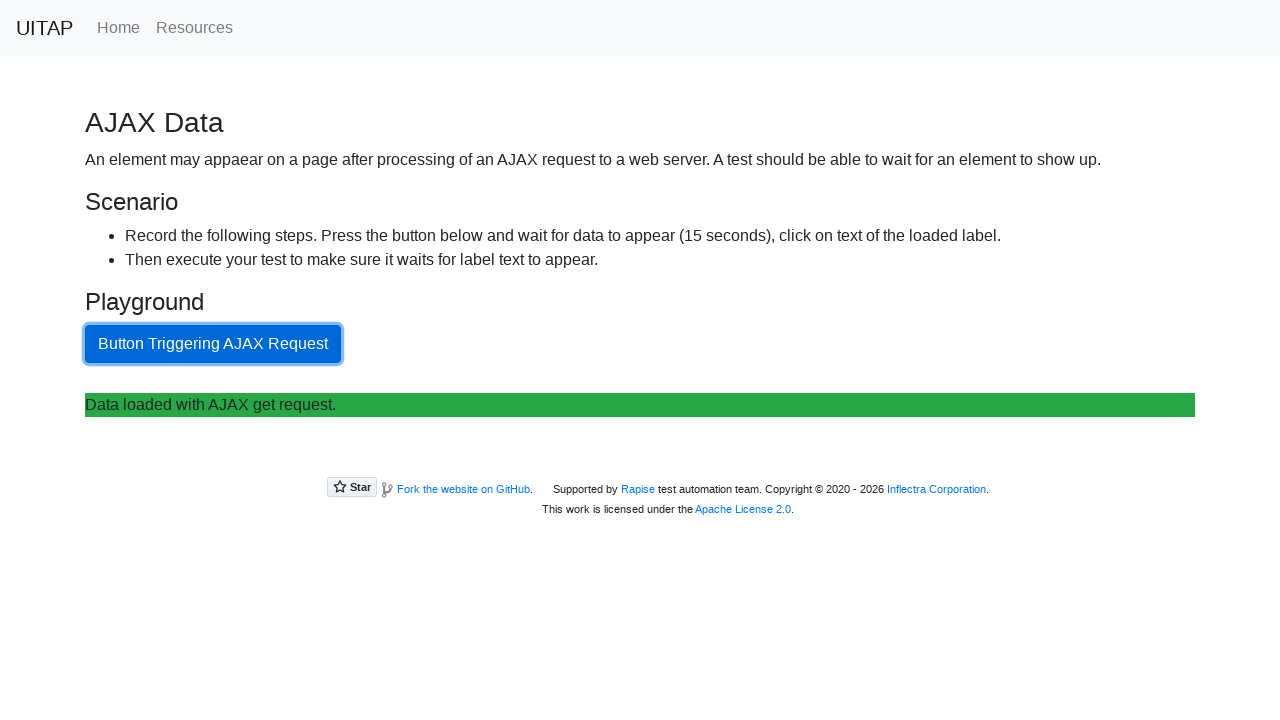